Tests file upload functionality on a test website by locating the file upload input element and simulating a file upload action.

Starting URL: https://omayo.blogspot.com/

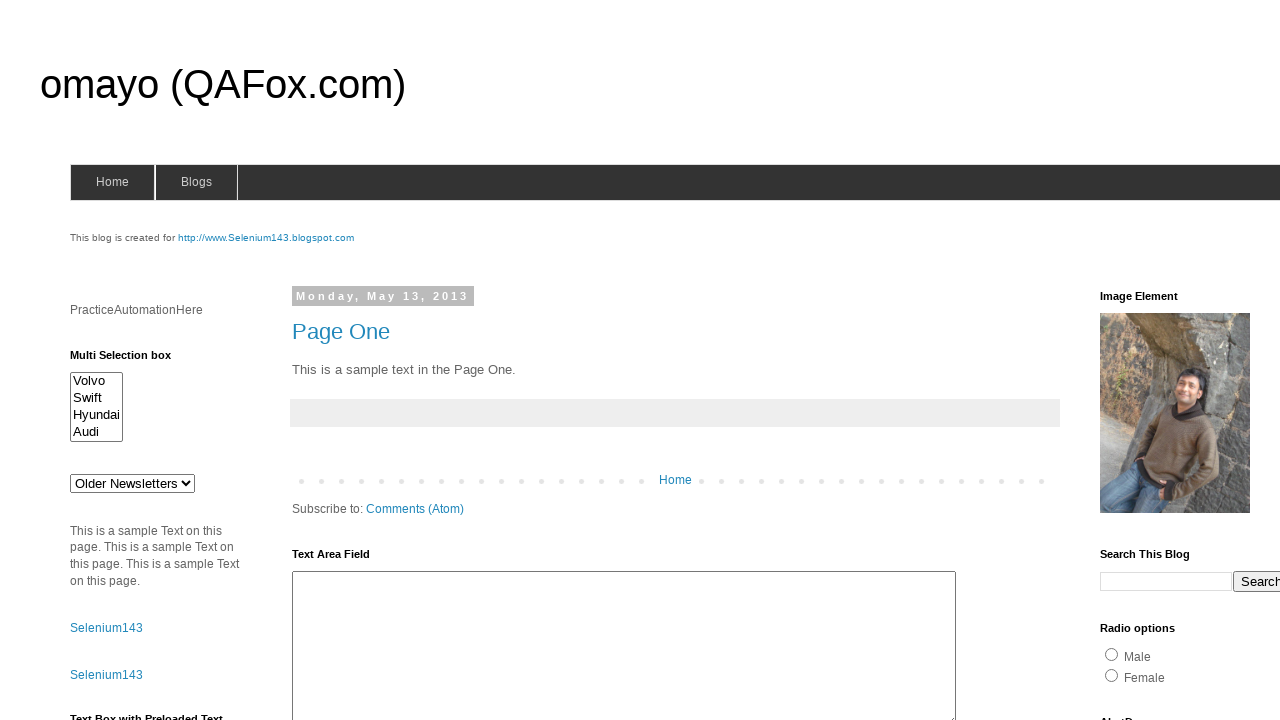

Waited for file upload element to be visible
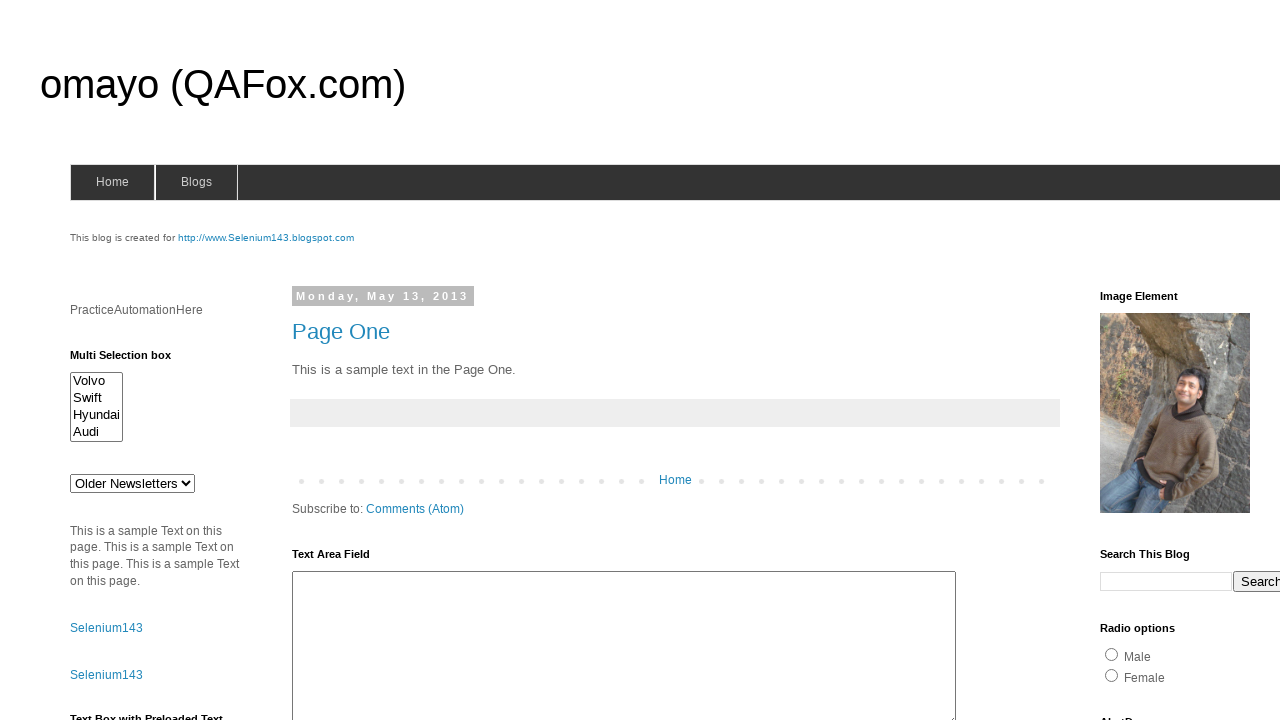

Located the file upload input element
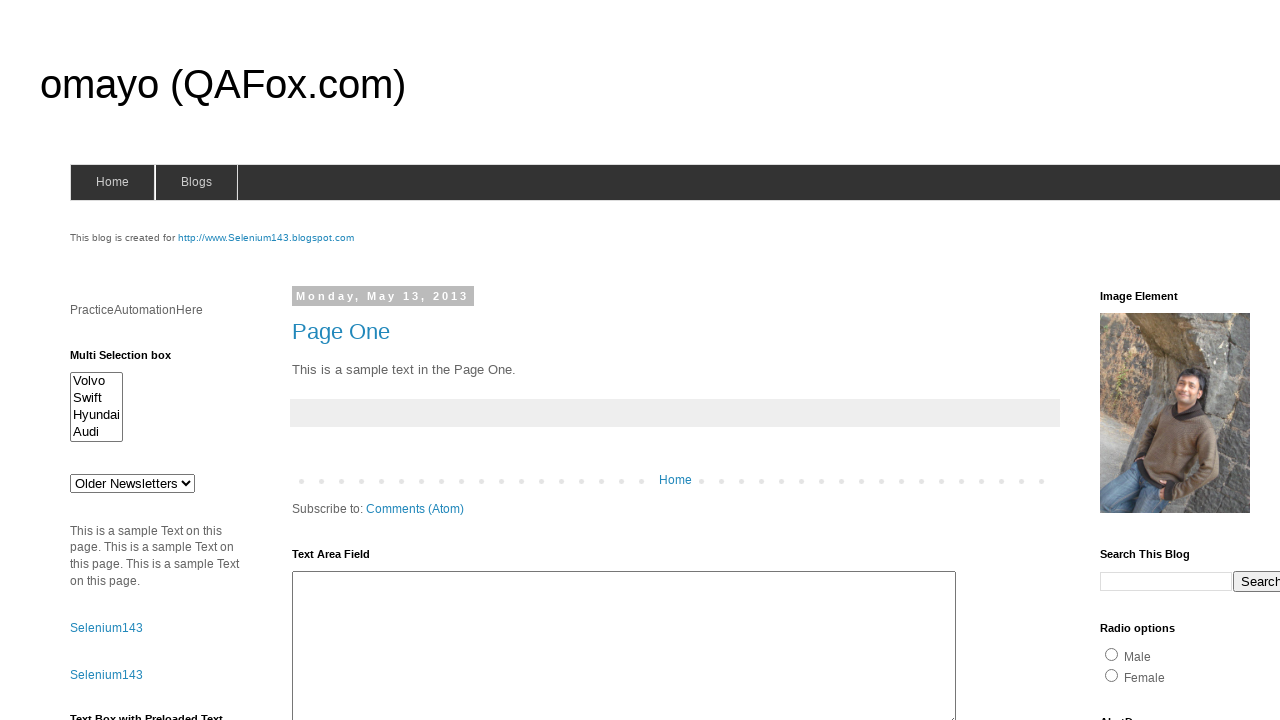

Clicked the file upload element to verify it is interactive at (189, 361) on #uploadfile
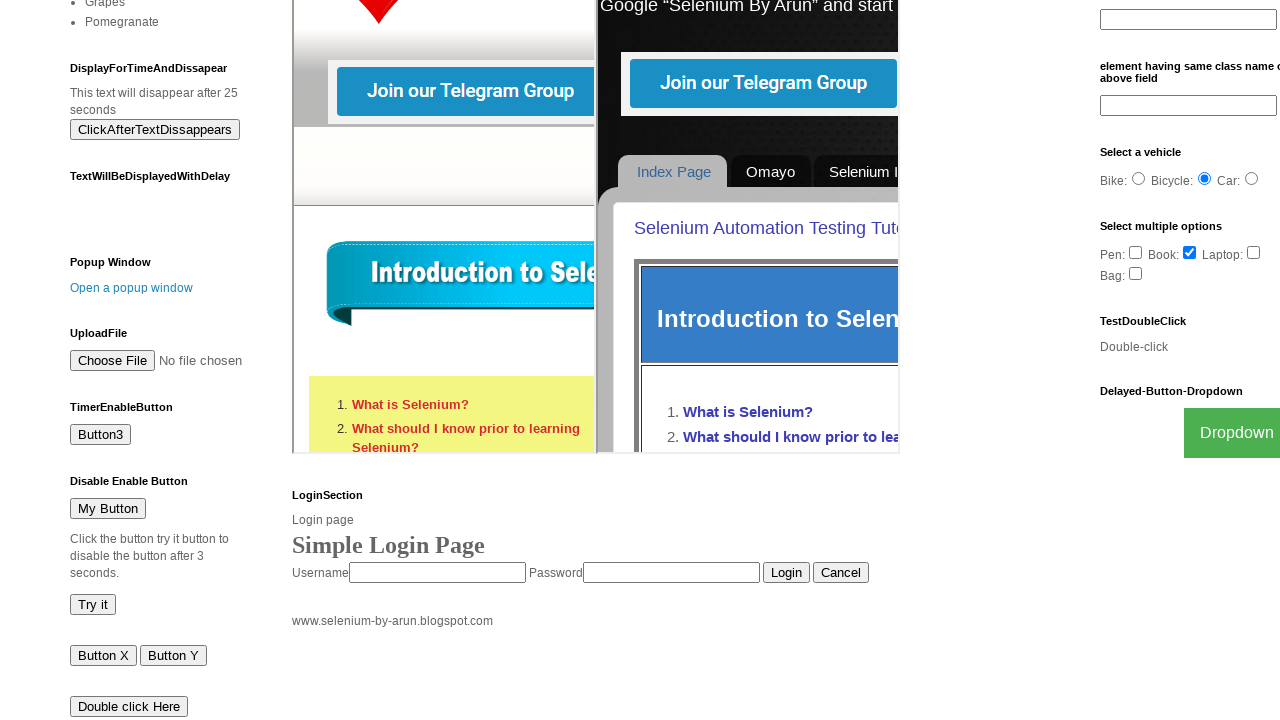

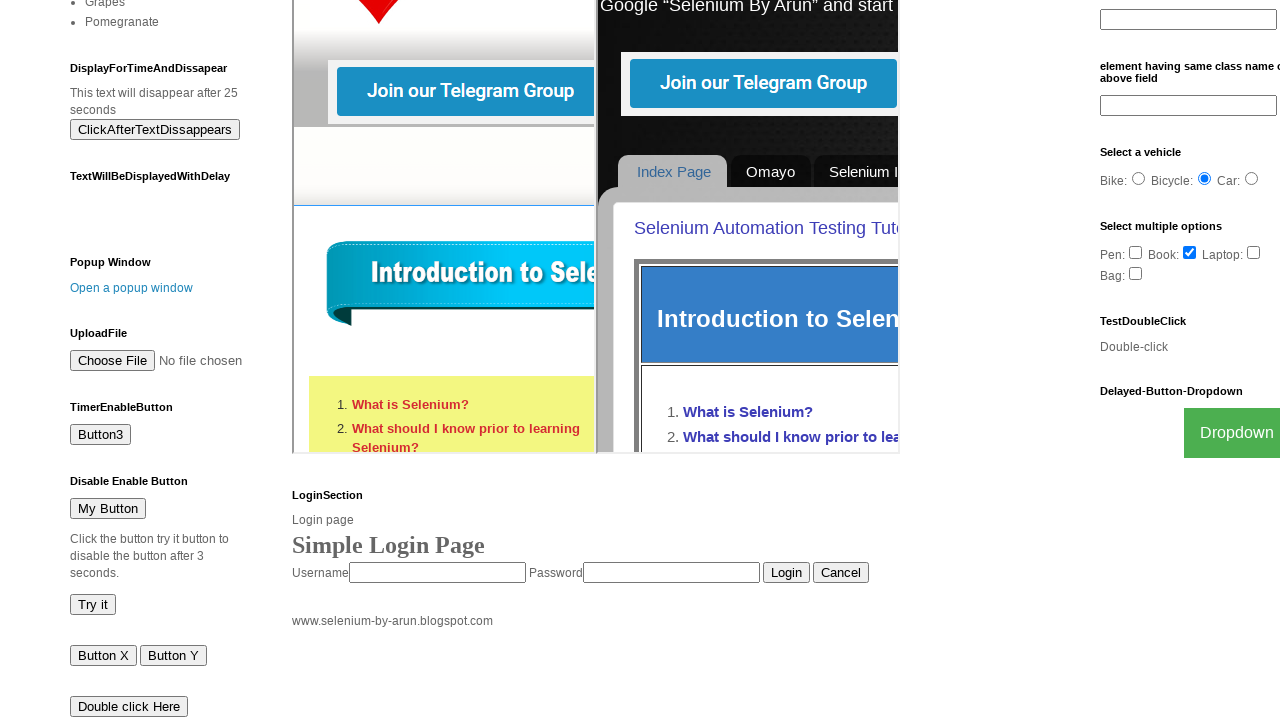